Tests that the mobile number field shows validation error when invalid values are submitted (testing with value "012345678" - 9 digits instead of required 10)

Starting URL: https://demoqa.com/automation-practice-form

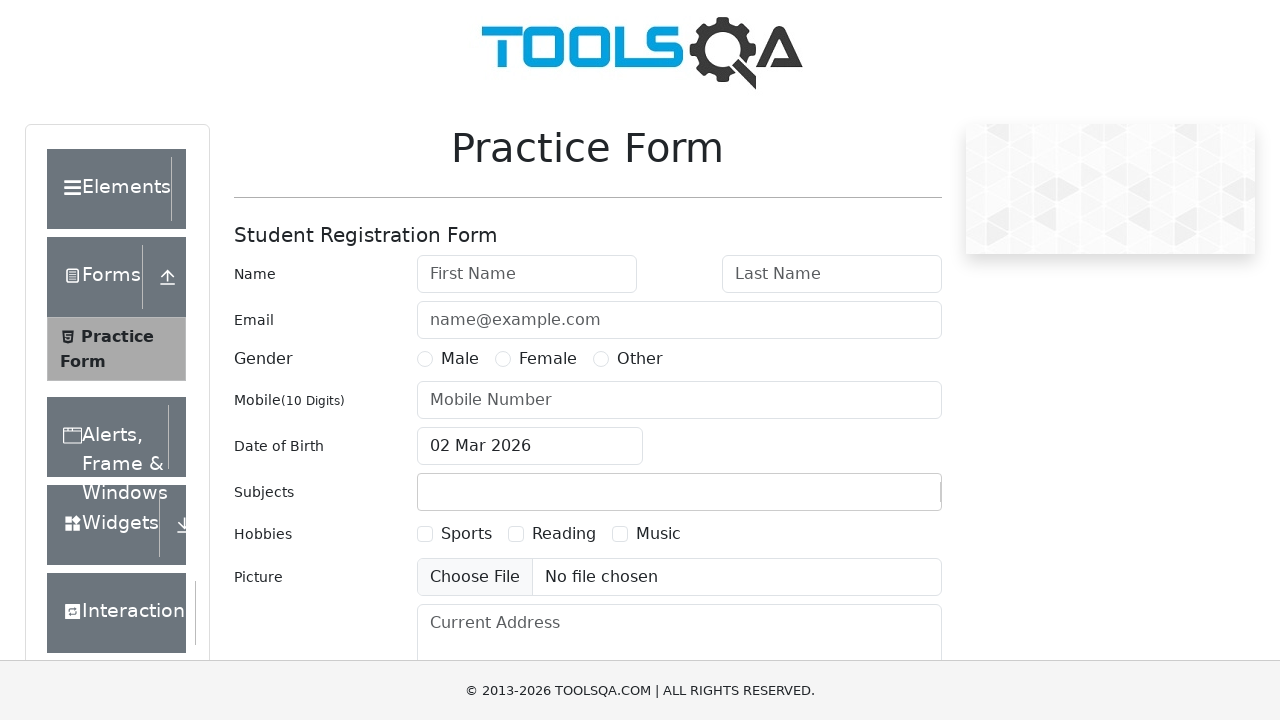

Filled first name field with 'Sarah' on #firstName
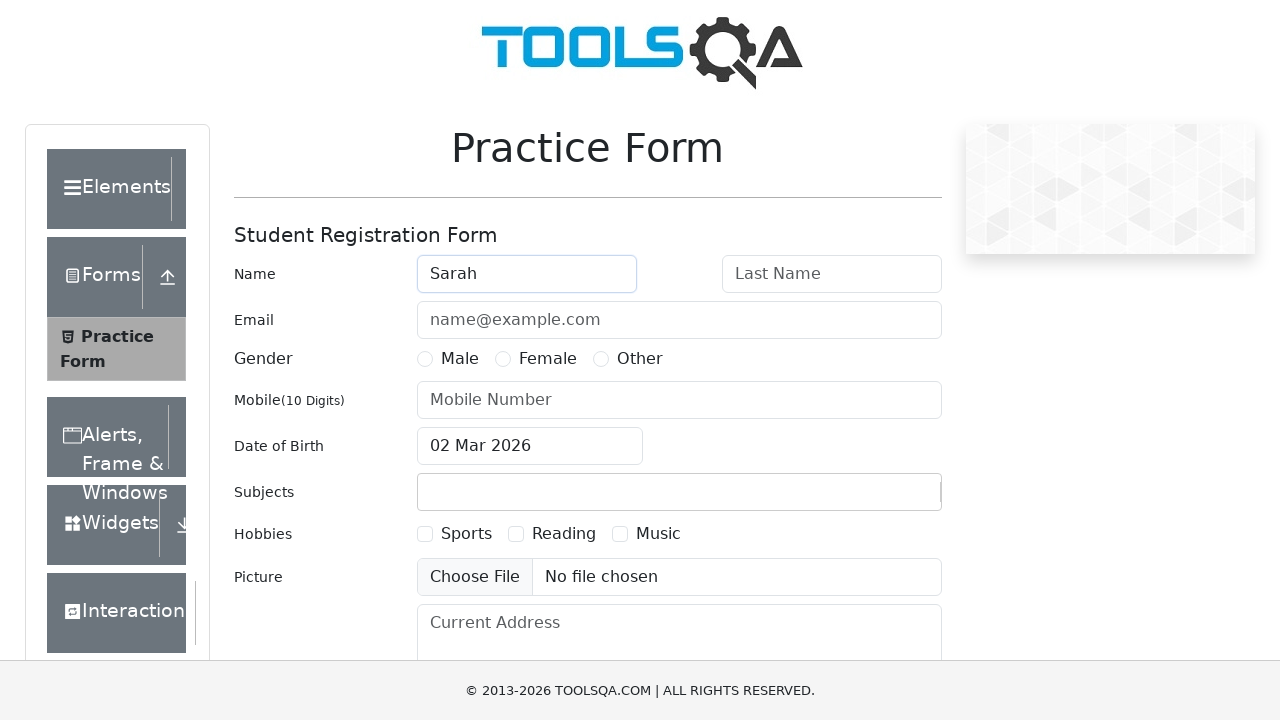

Filled last name field with 'Connor' on #lastName
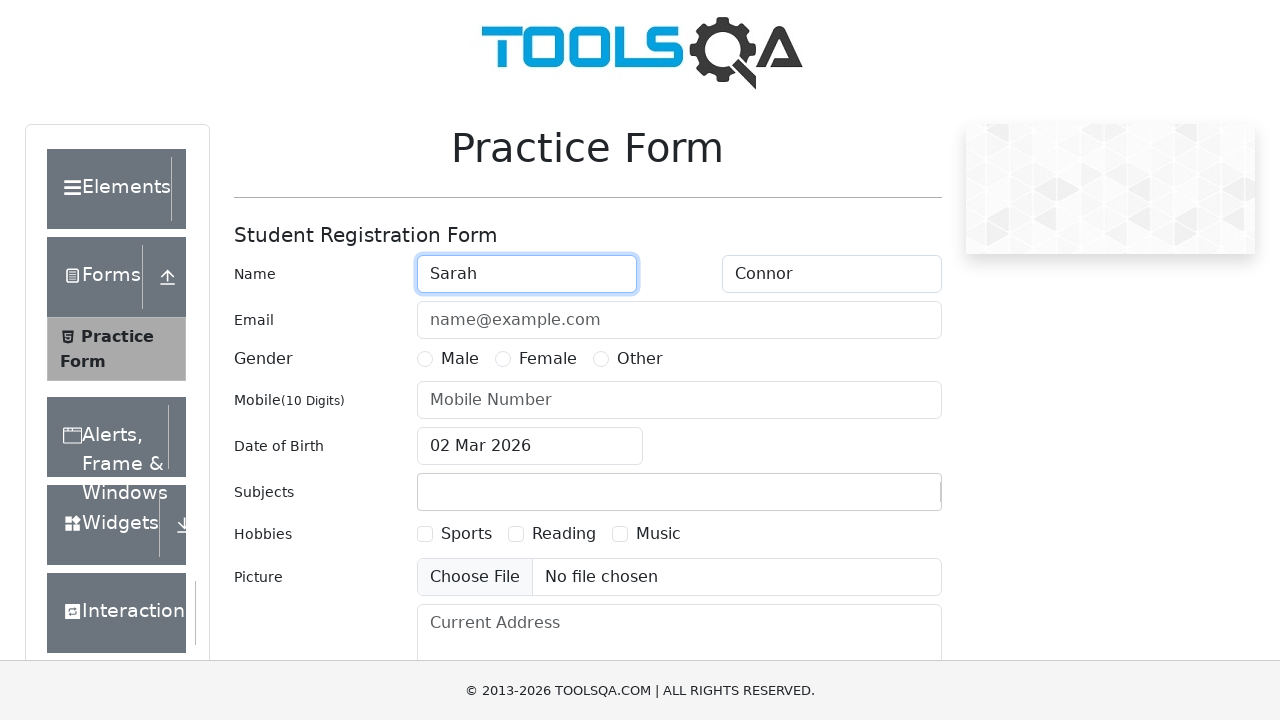

Selected Female gender radio button at (548, 359) on label[for='gender-radio-2']
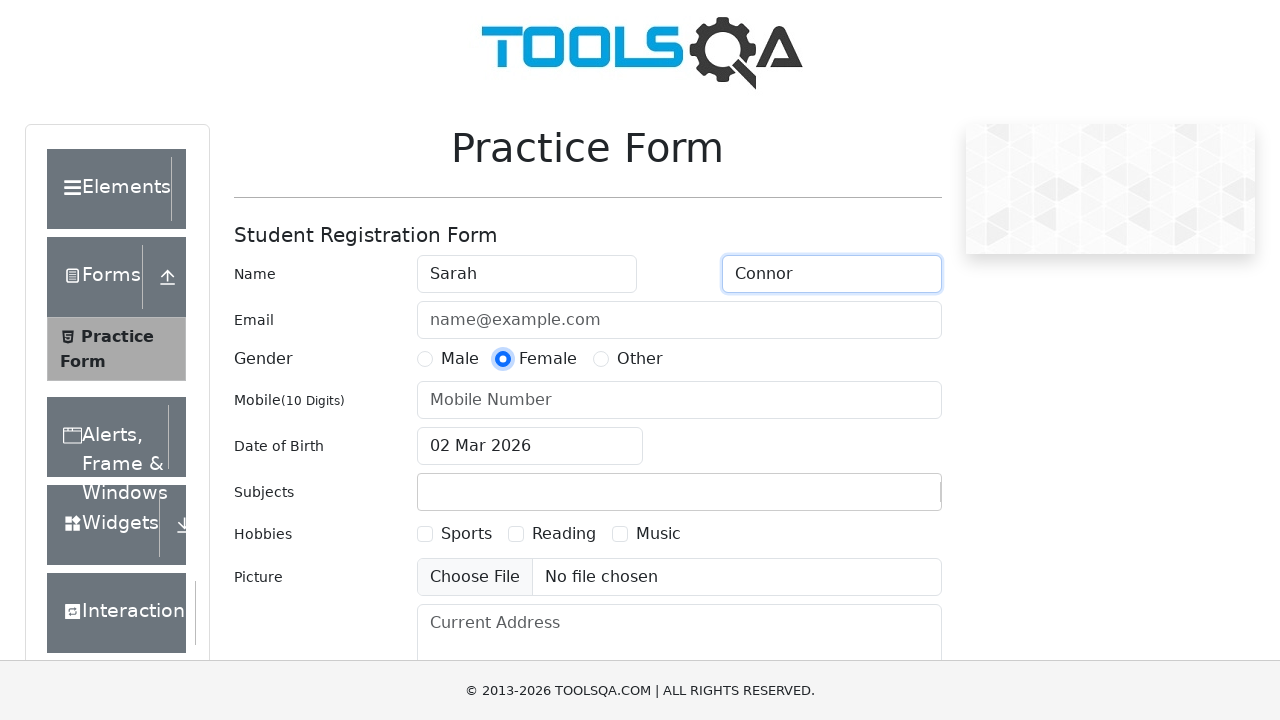

Filled mobile number field with invalid value '012345678' (9 digits instead of required 10) on #userNumber
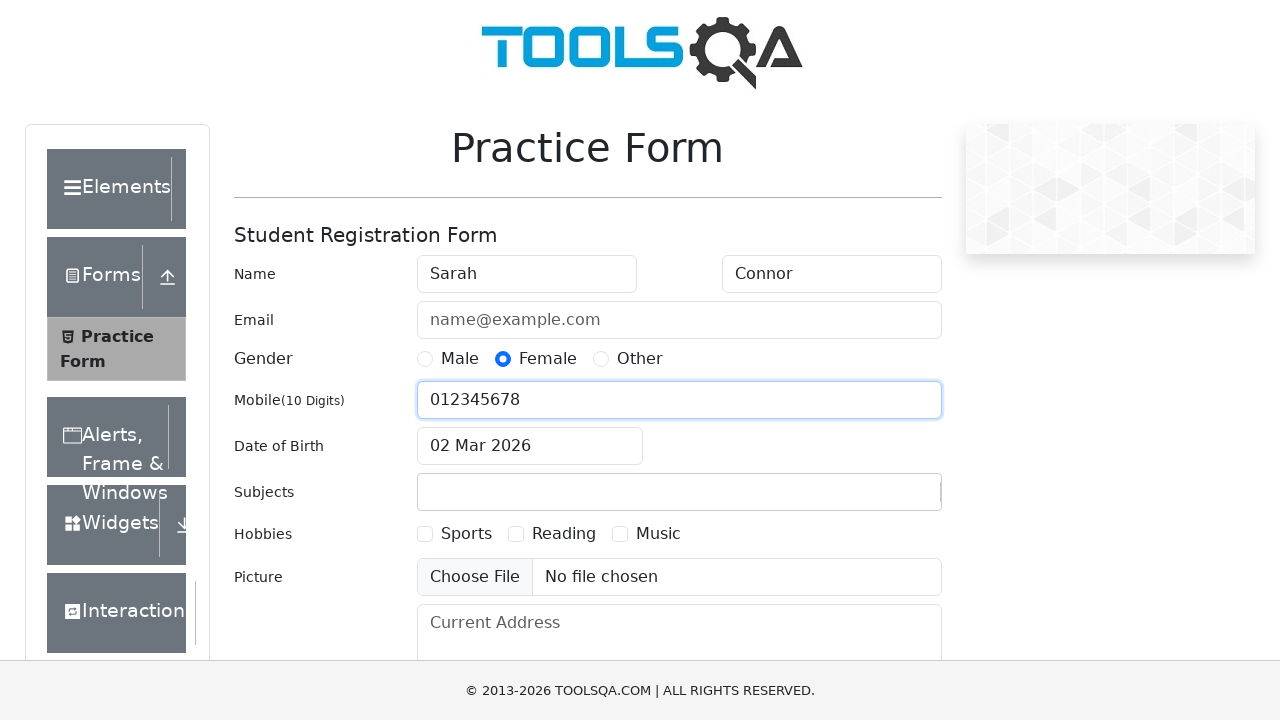

Clicked submit button to submit form with invalid mobile number at (885, 499) on #submit
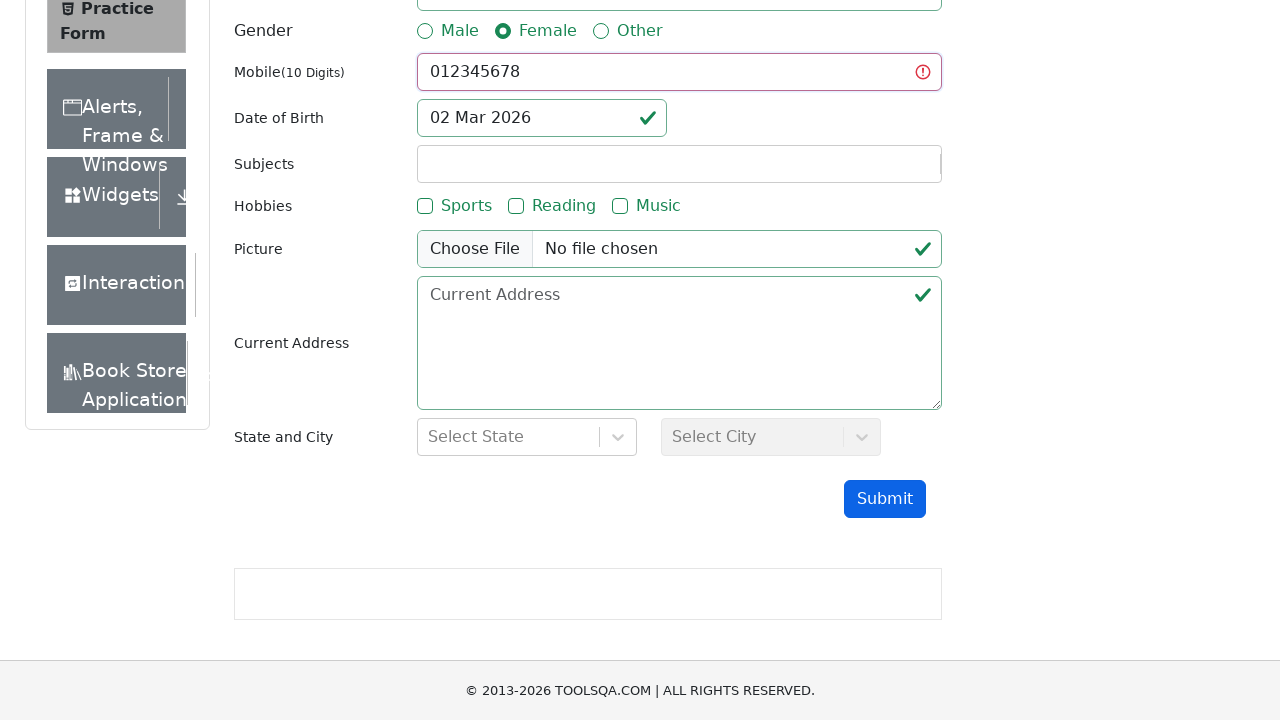

Form validation error displayed - was-validated class detected on form
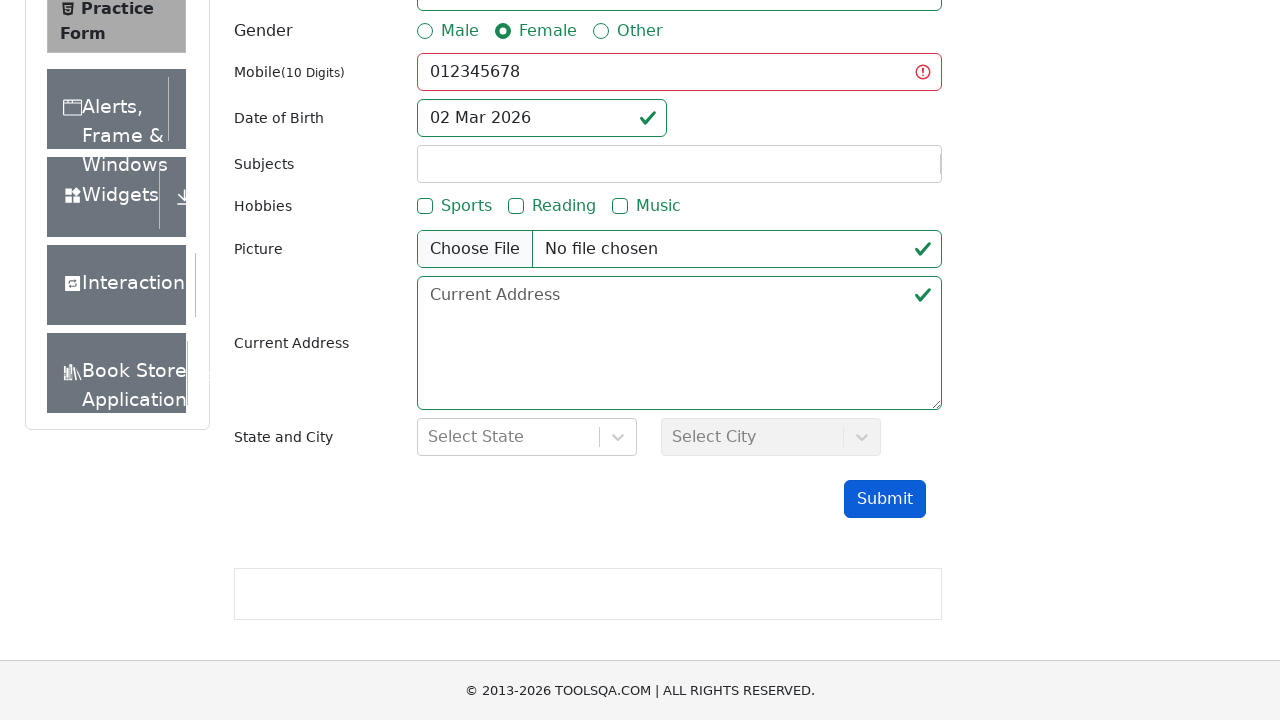

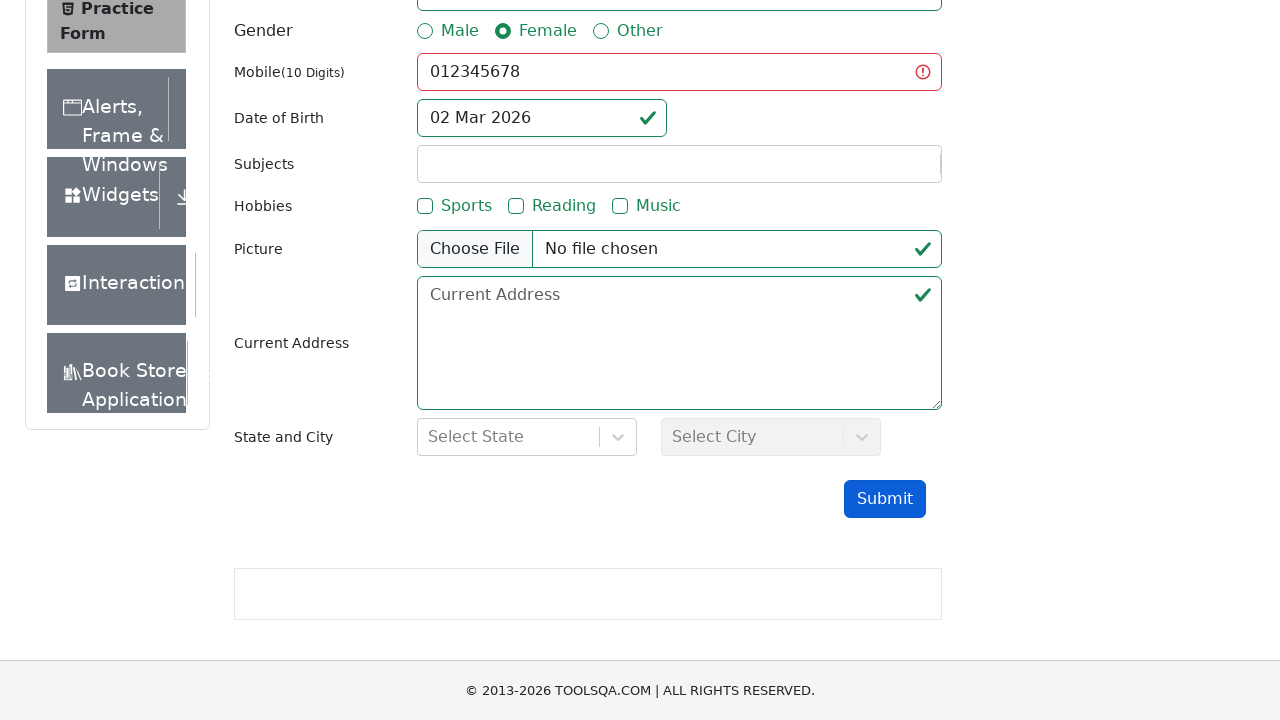